Navigates to the OrangeHRM login page and verifies that the "Forgot Password" element exists by checking its class attribute

Starting URL: https://opensource-demo.orangehrmlive.com/web/index.php/auth/login

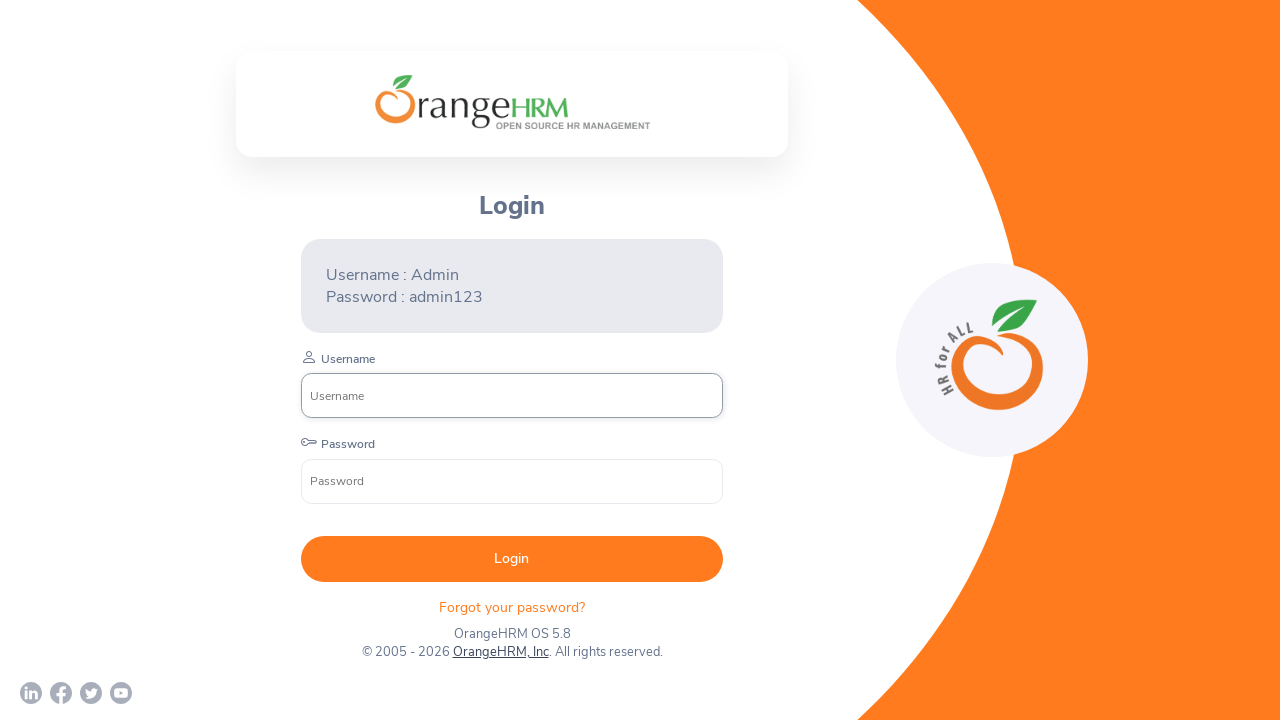

Waited for 'Forgot Password' element to be visible on OrangeHRM login page
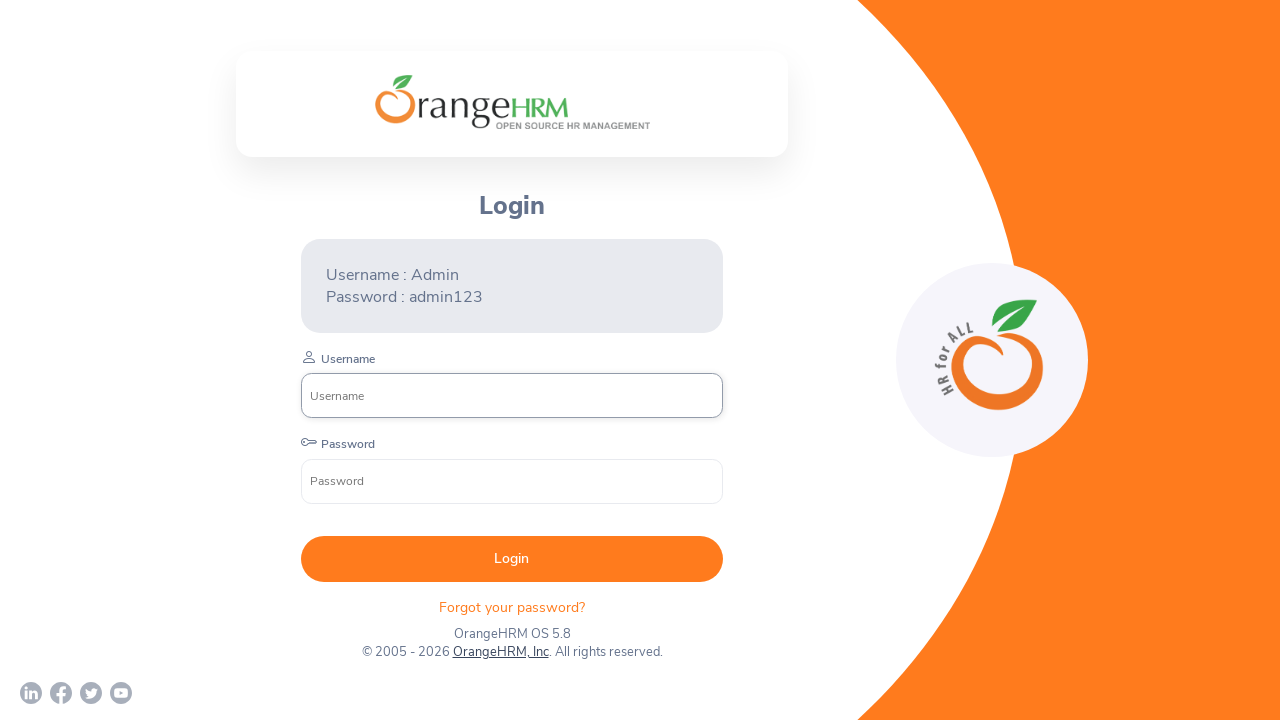

Retrieved class attribute from 'Forgot Password' element: oxd-text oxd-text--p orangehrm-login-forgot-header
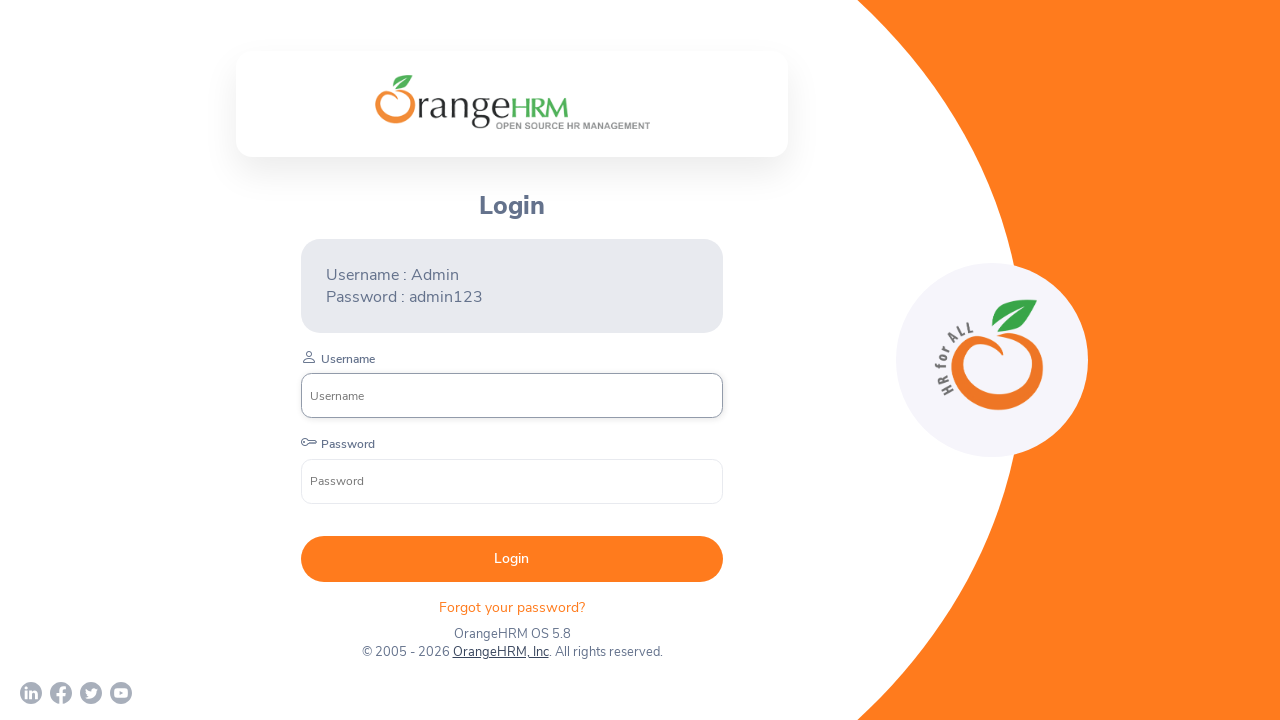

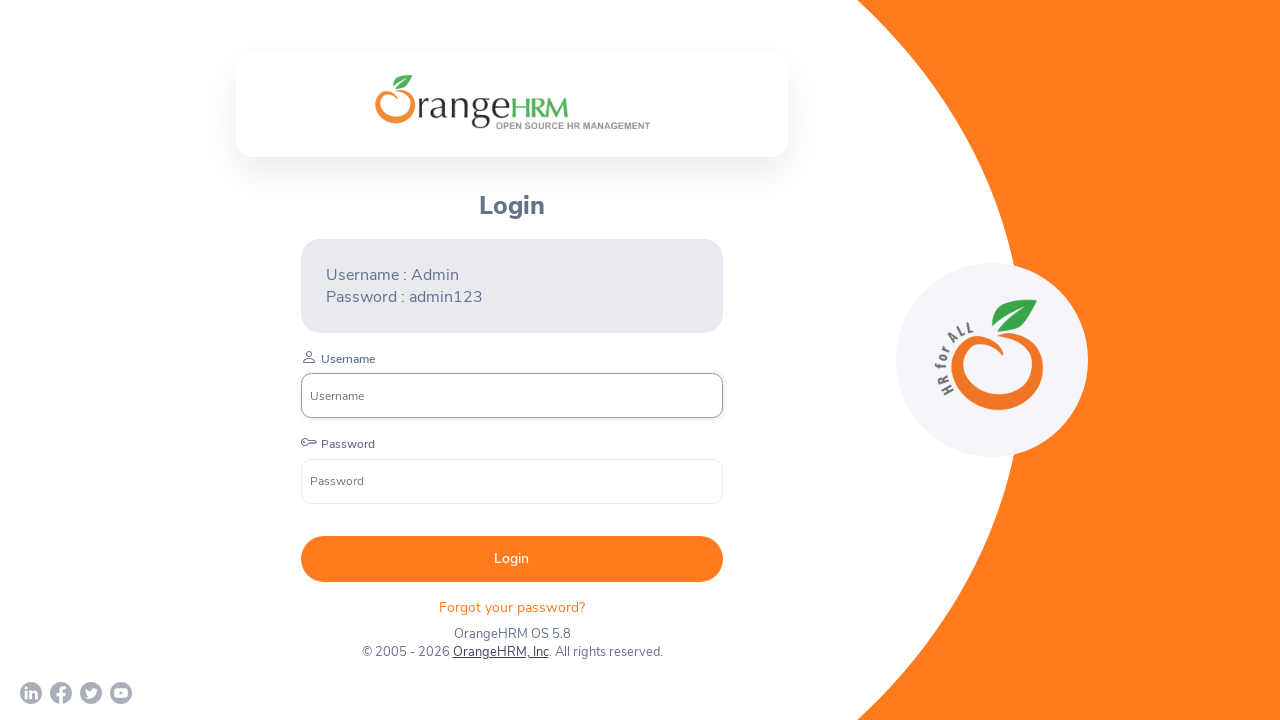